Tests the TextBox form by filling in user name, email, current address, and permanent address fields, then submitting and verifying the output displays the entered data correctly.

Starting URL: https://demoqa.com/text-box

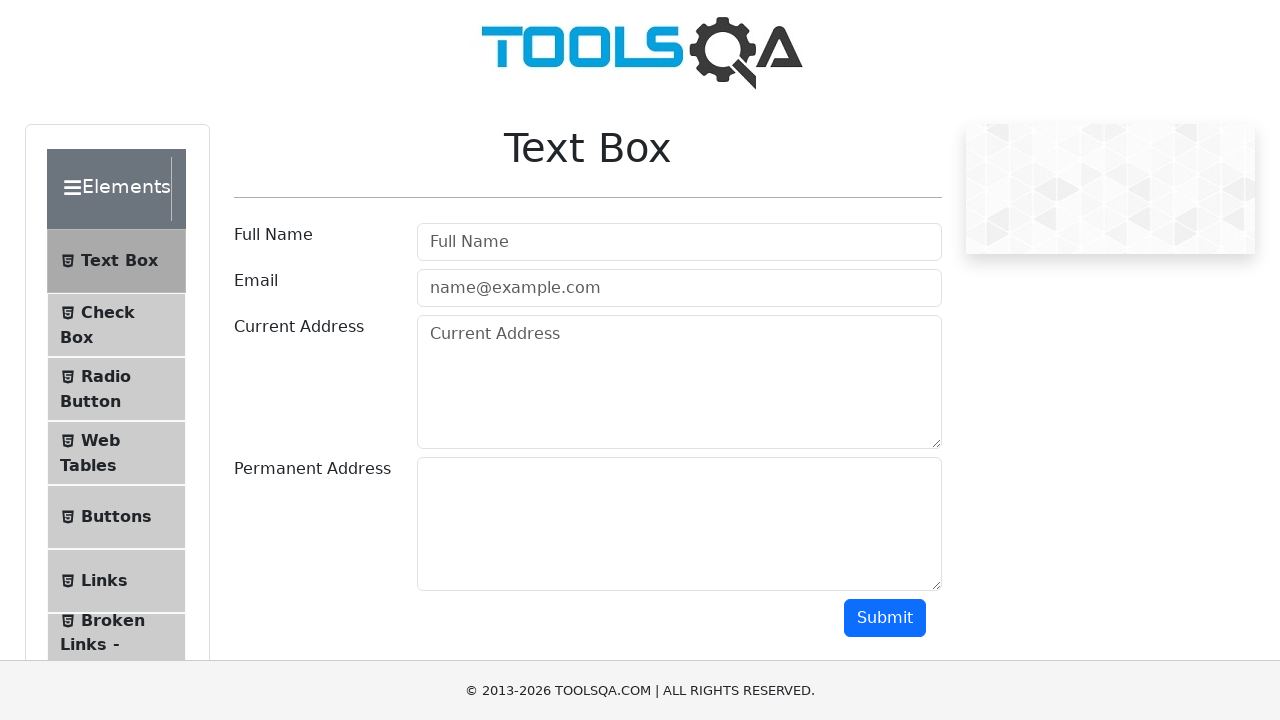

Filled userName field with 'Test User' on #userName
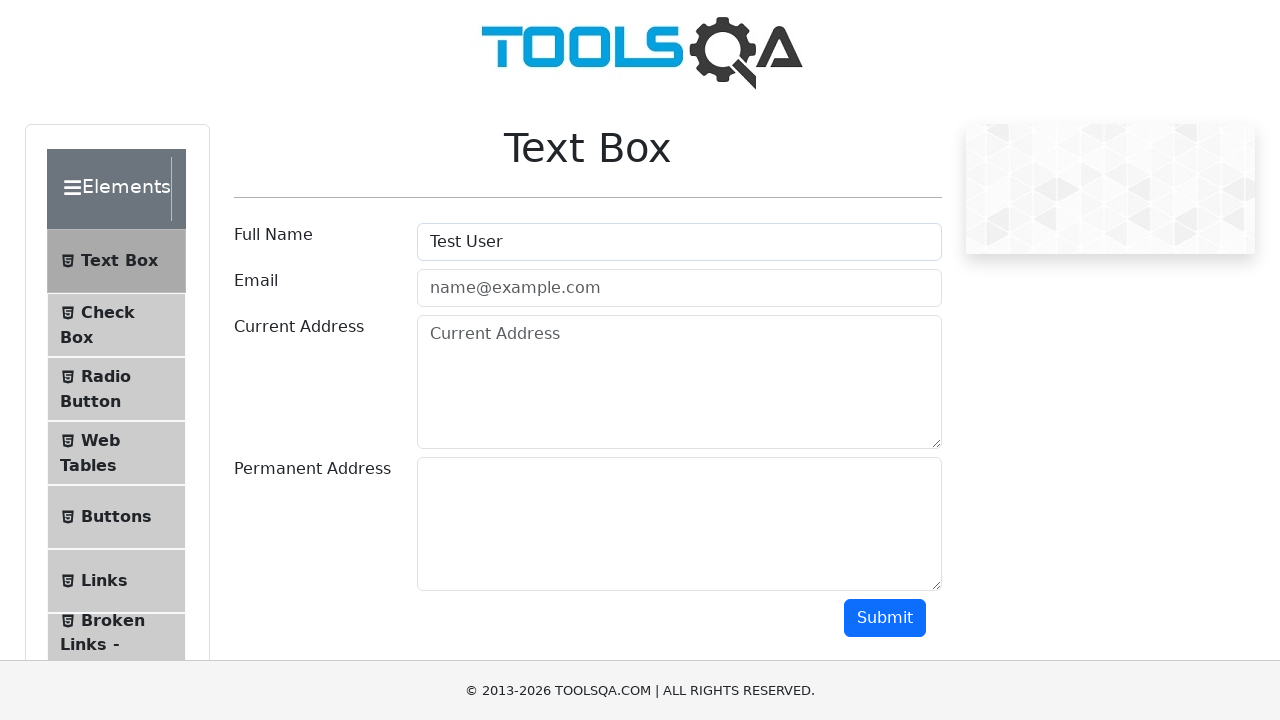

Filled userEmail field with 'test@example.com' on #userEmail
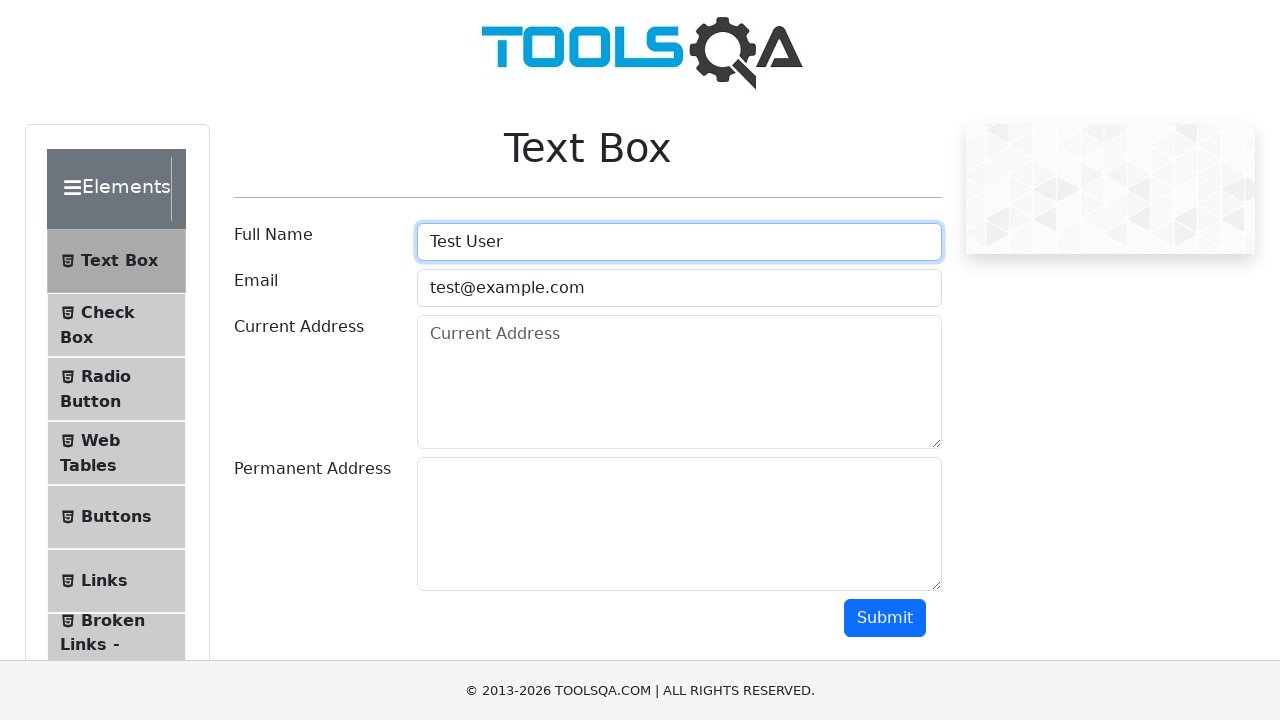

Filled currentAddress field with '123 Test Street' on #currentAddress
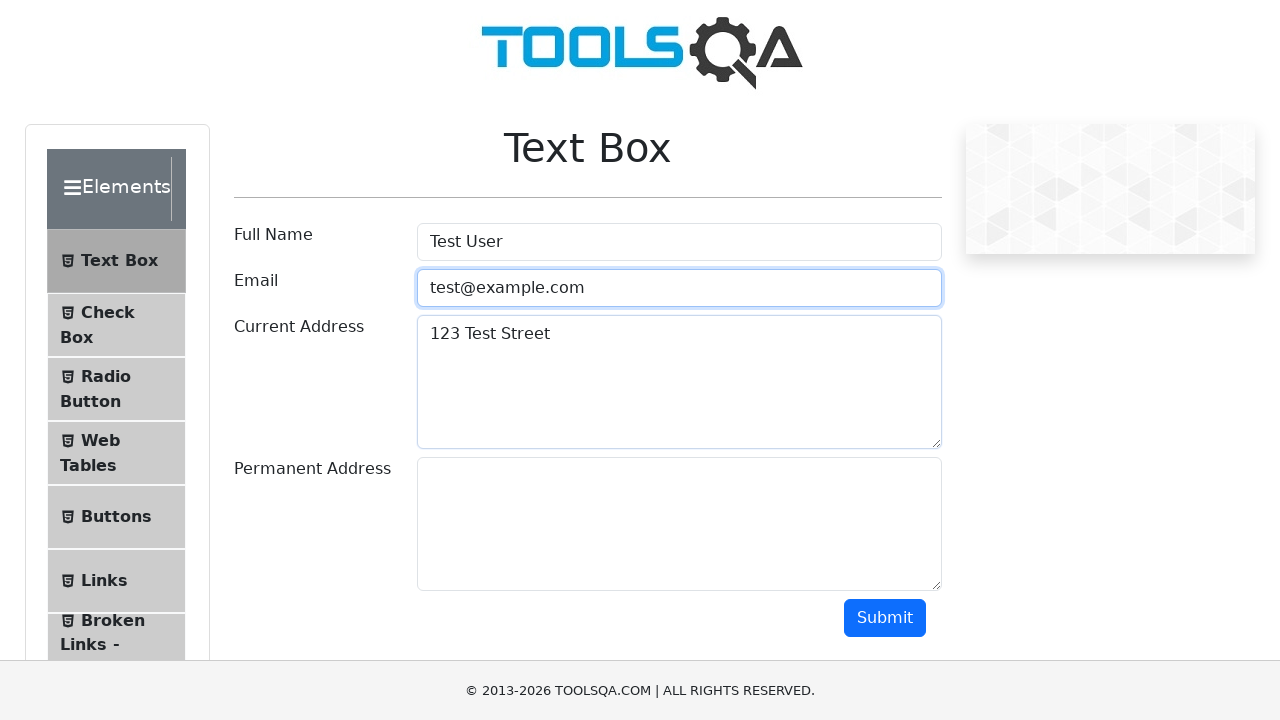

Filled permanentAddress field with '456 Permanent Address' on #permanentAddress
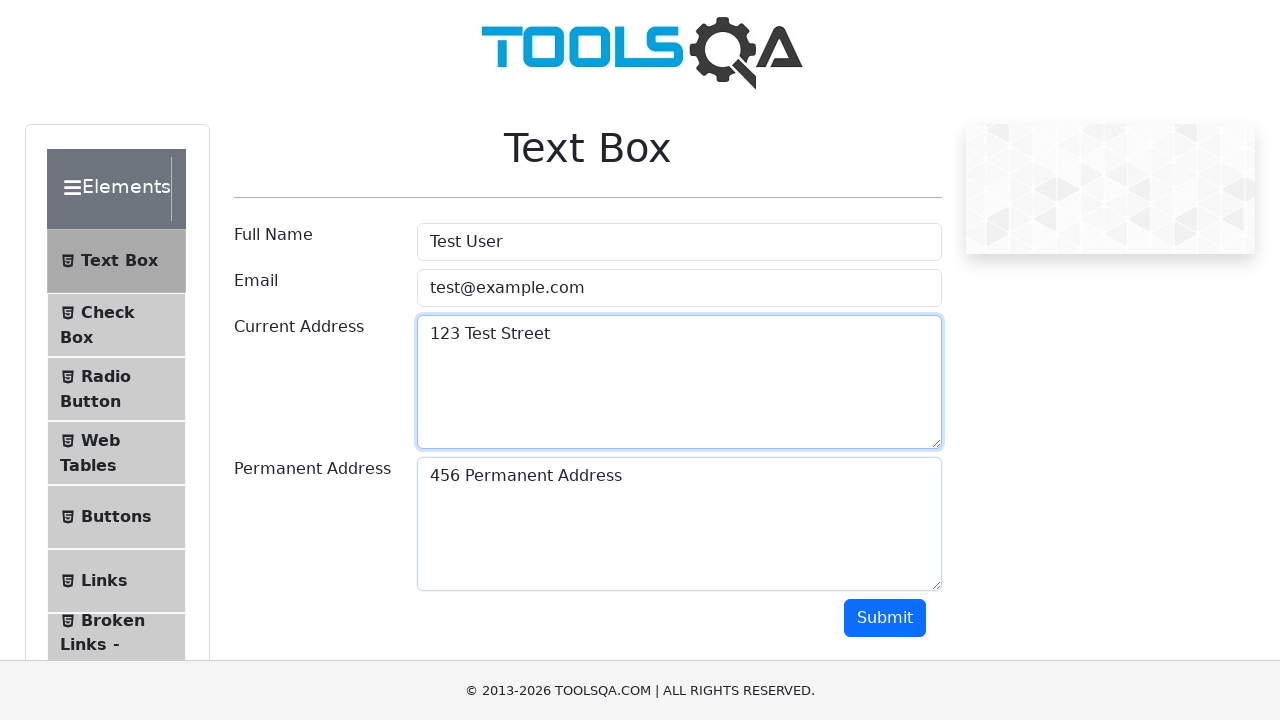

Clicked submit button to submit the TextBox form at (885, 618) on #submit
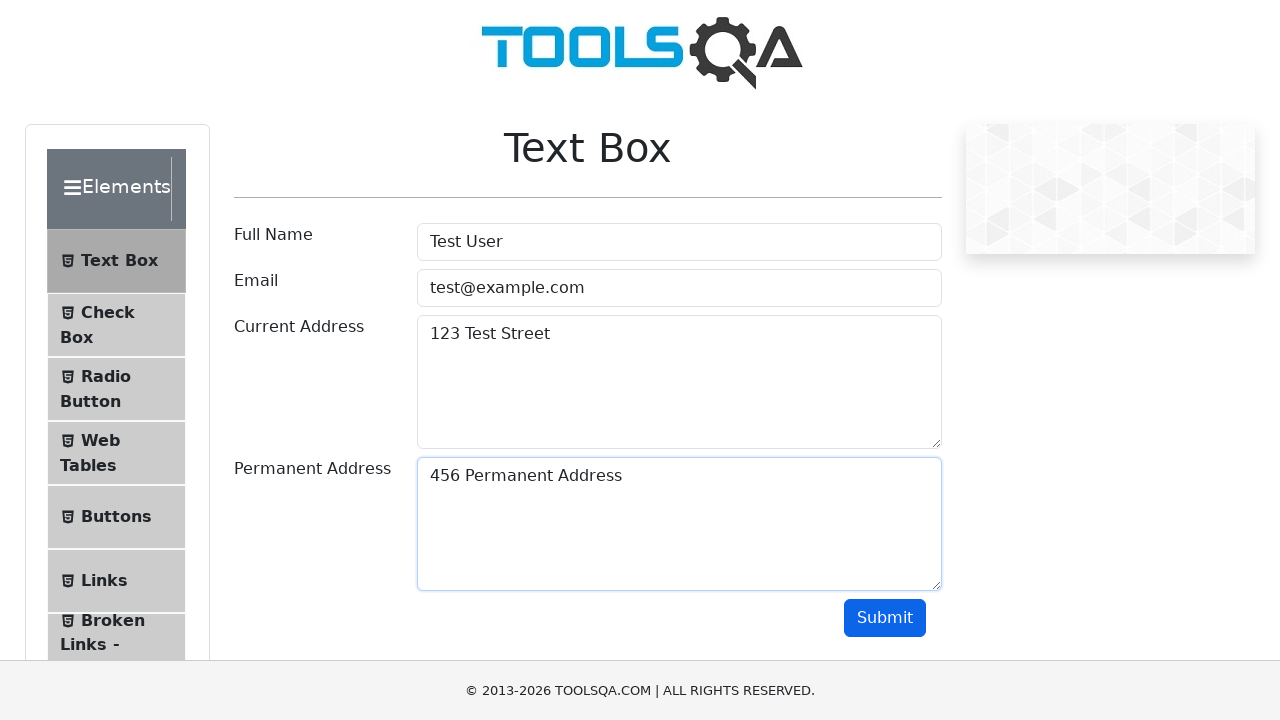

Output section became visible after form submission
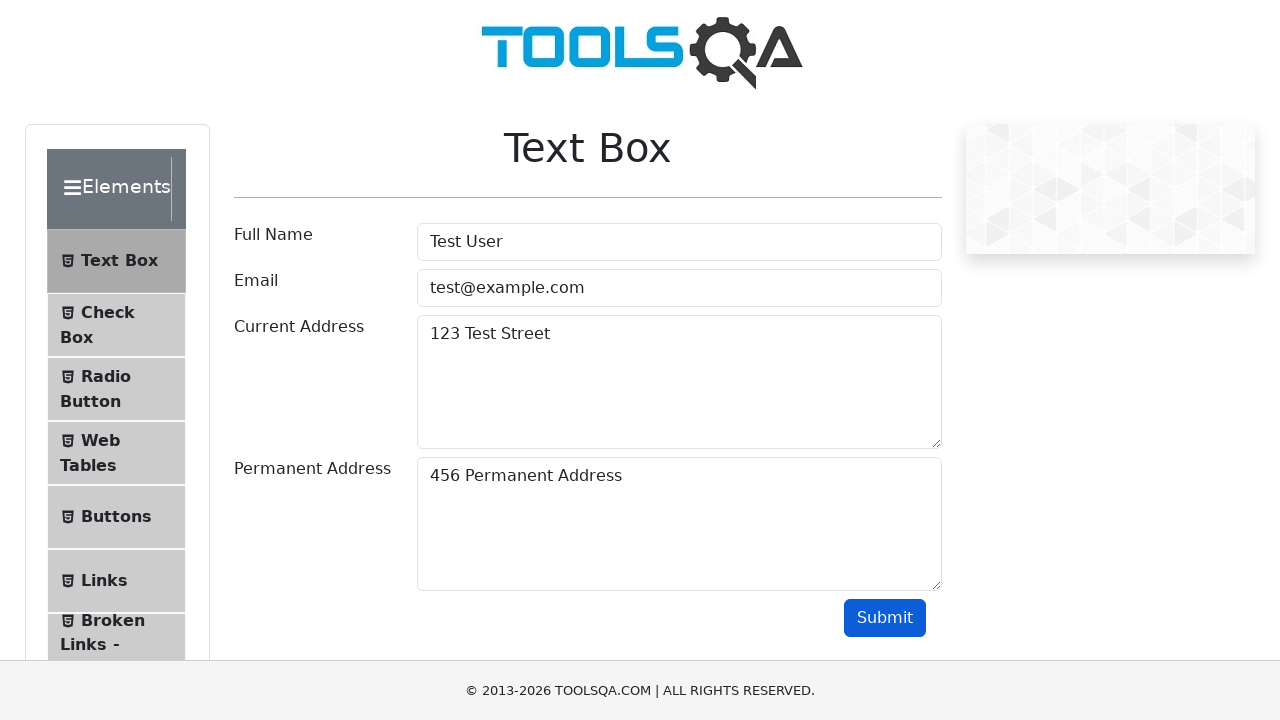

Verified output displays correct name 'Test User'
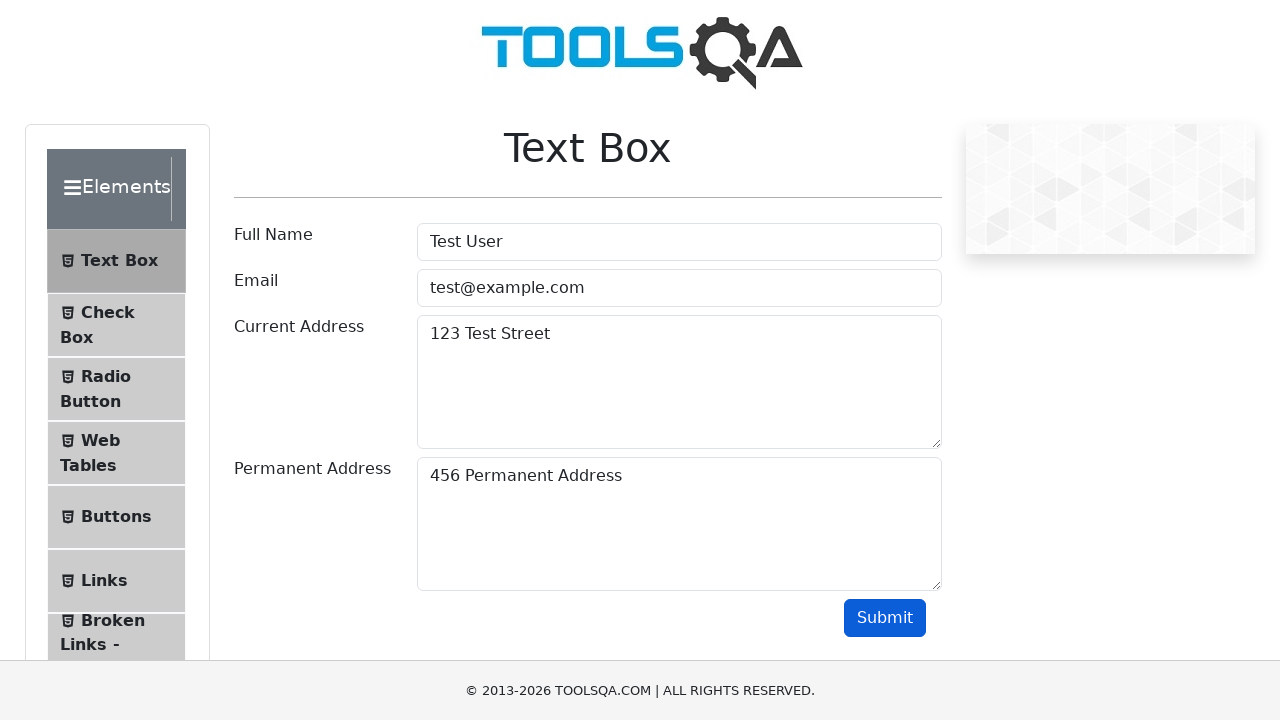

Verified output displays correct email 'test@example.com'
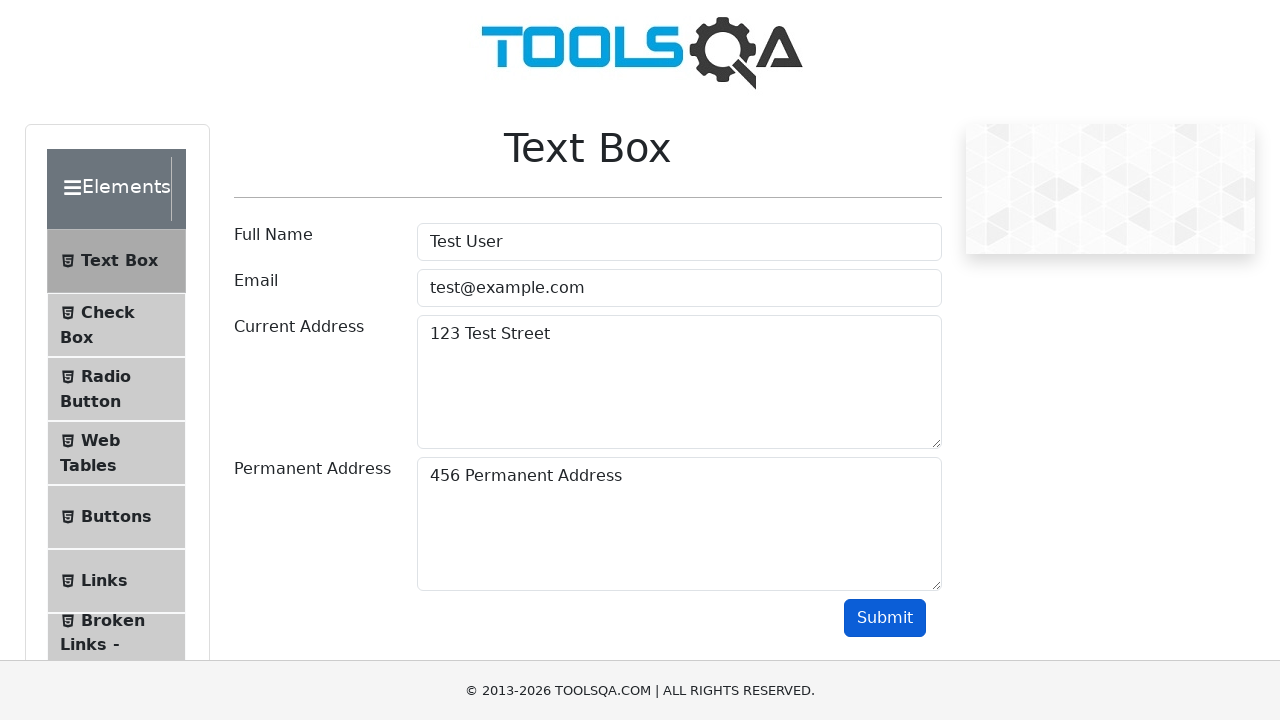

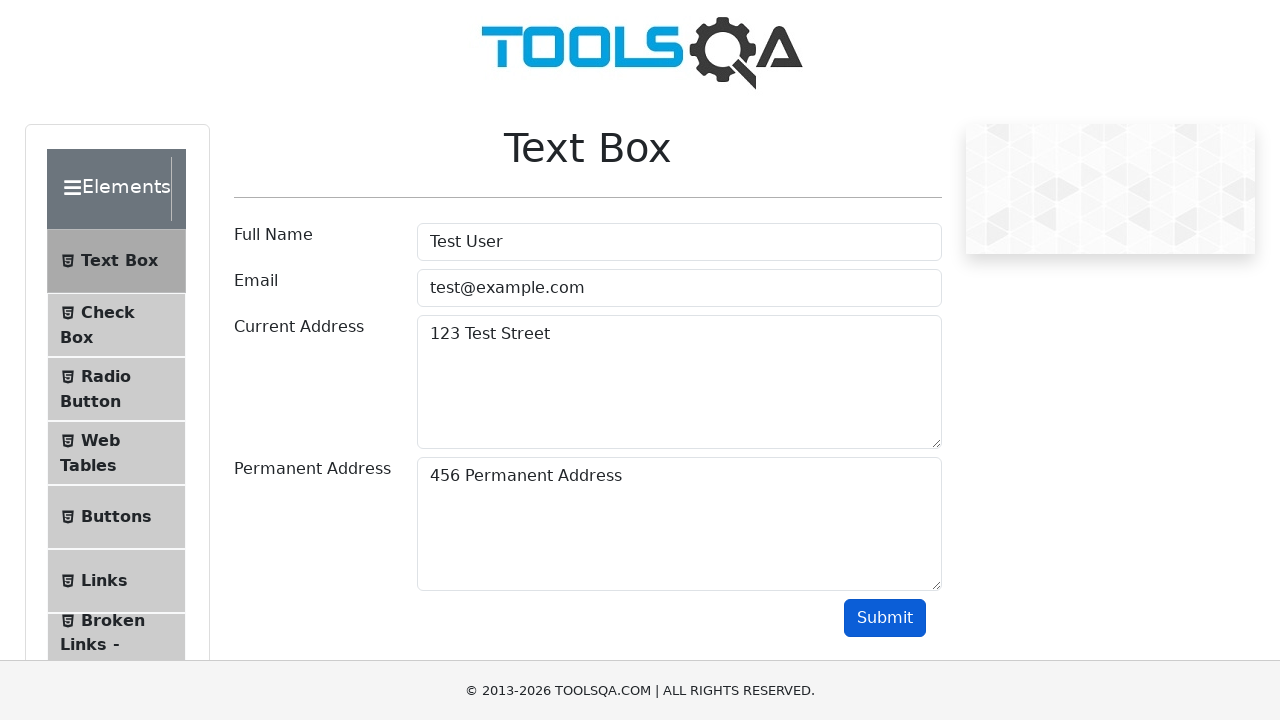